Tests dynamic loading with excessive wait time to verify it still works correctly

Starting URL: https://automationfc.github.io/dynamic-loading/

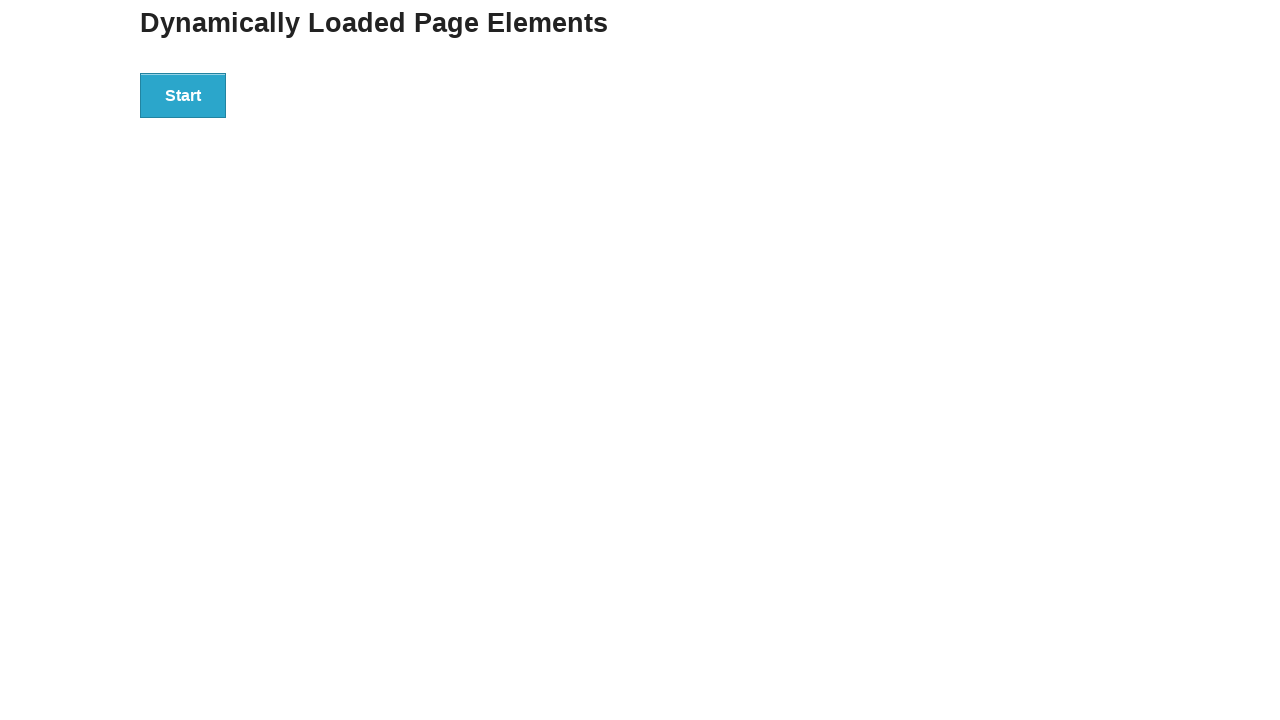

Clicked start button to trigger dynamic loading at (183, 95) on div#start>button
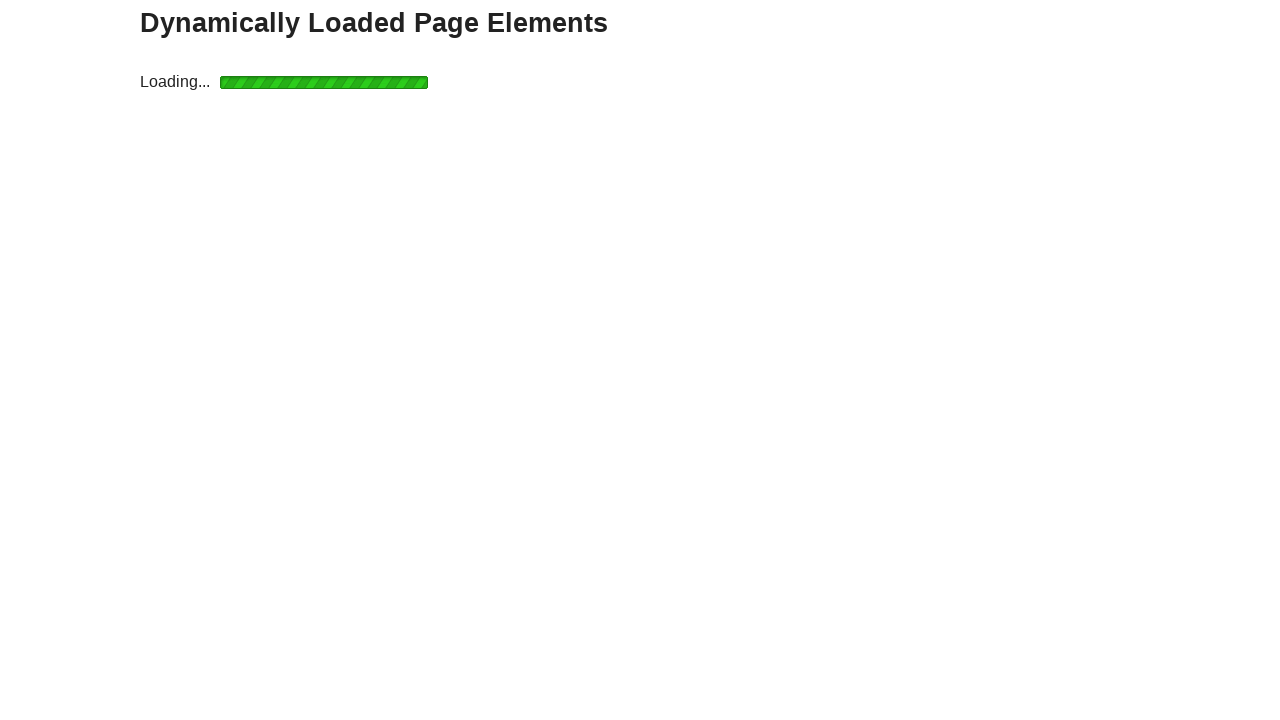

Waited for finish element to appear with 50 second timeout
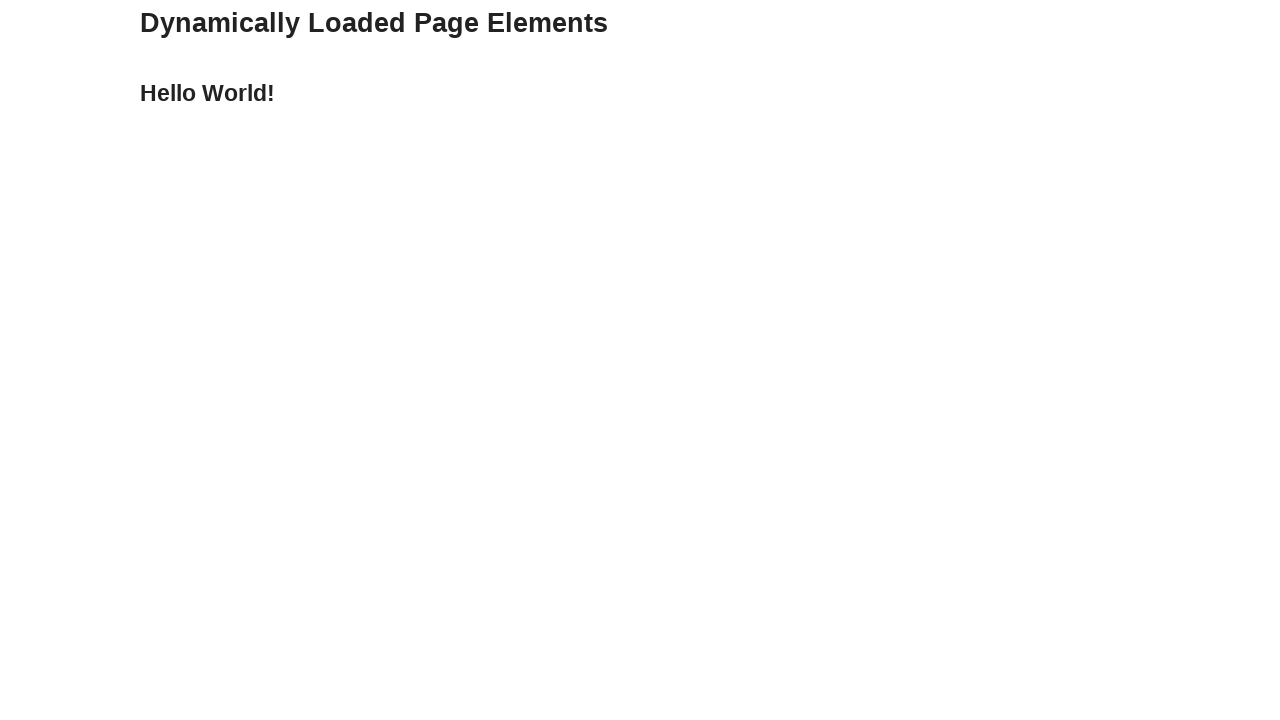

Verified finish element contains 'Hello World!' text
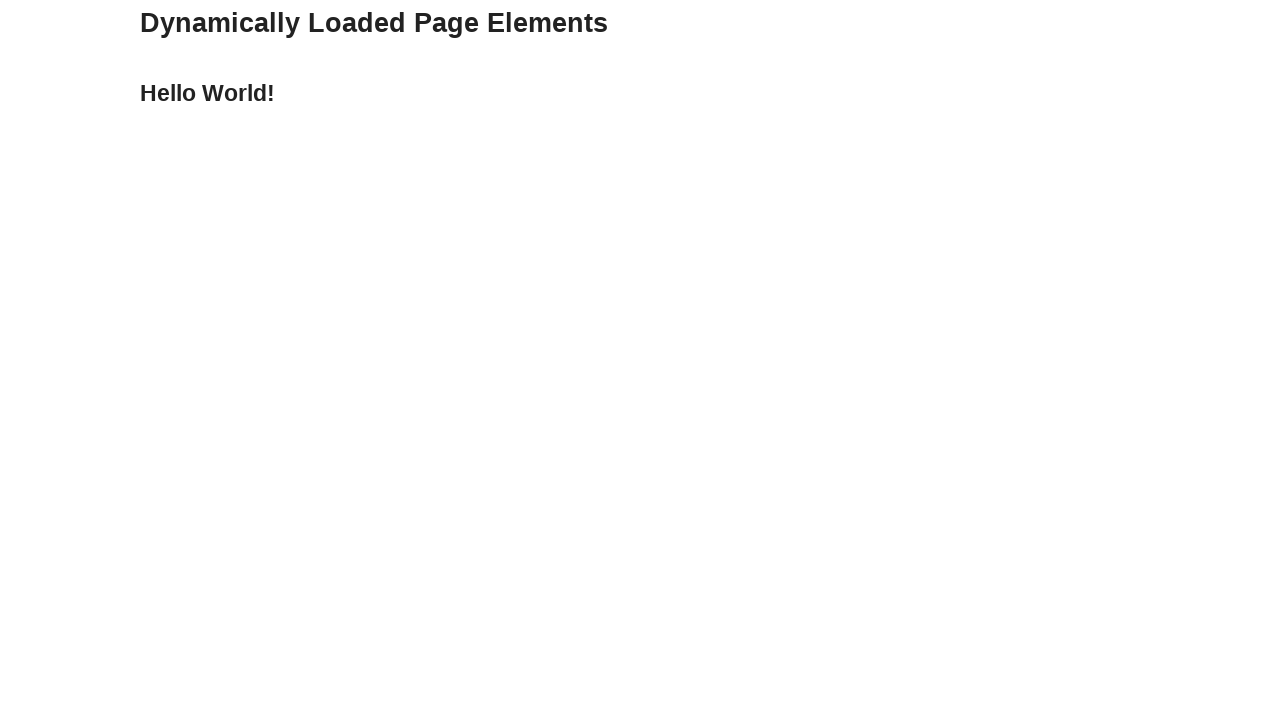

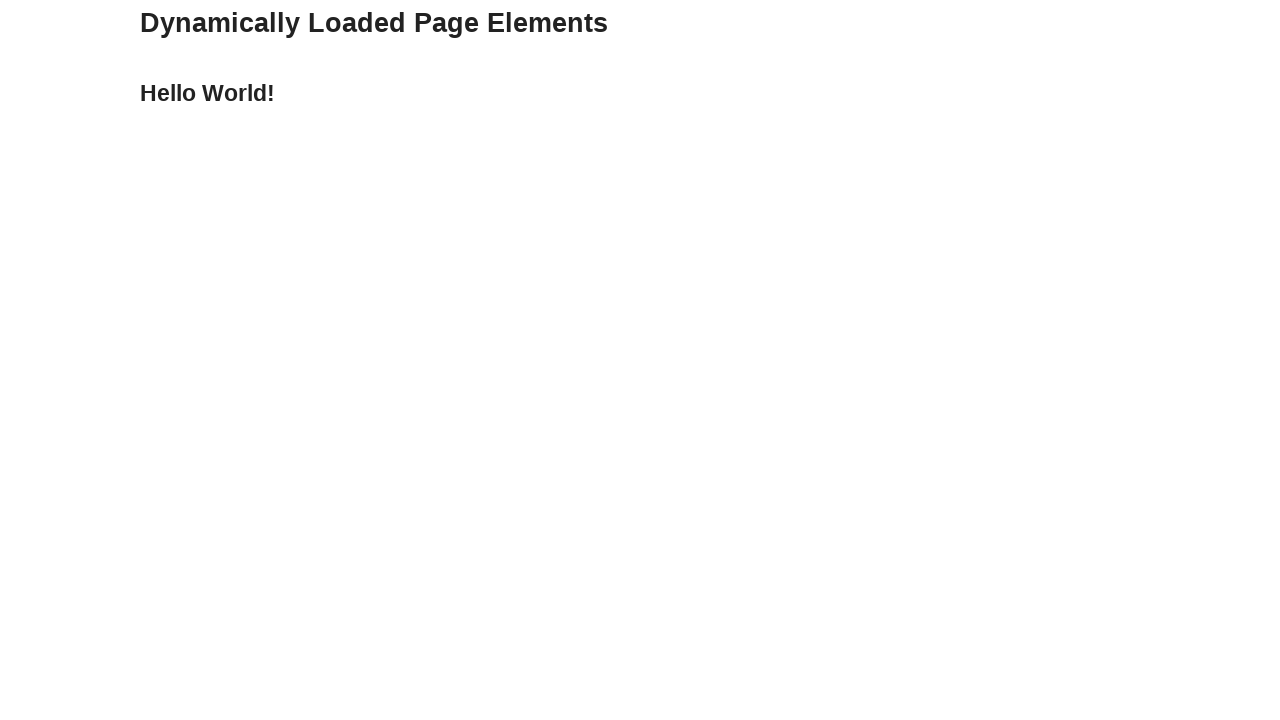